Tests a Bootstrap alert box dialog by clicking an action button, waiting for the modal to appear, clicking OK, and accepting the browser alert

Starting URL: https://www.jqueryscript.net/demo/bootstrap-alert-box/

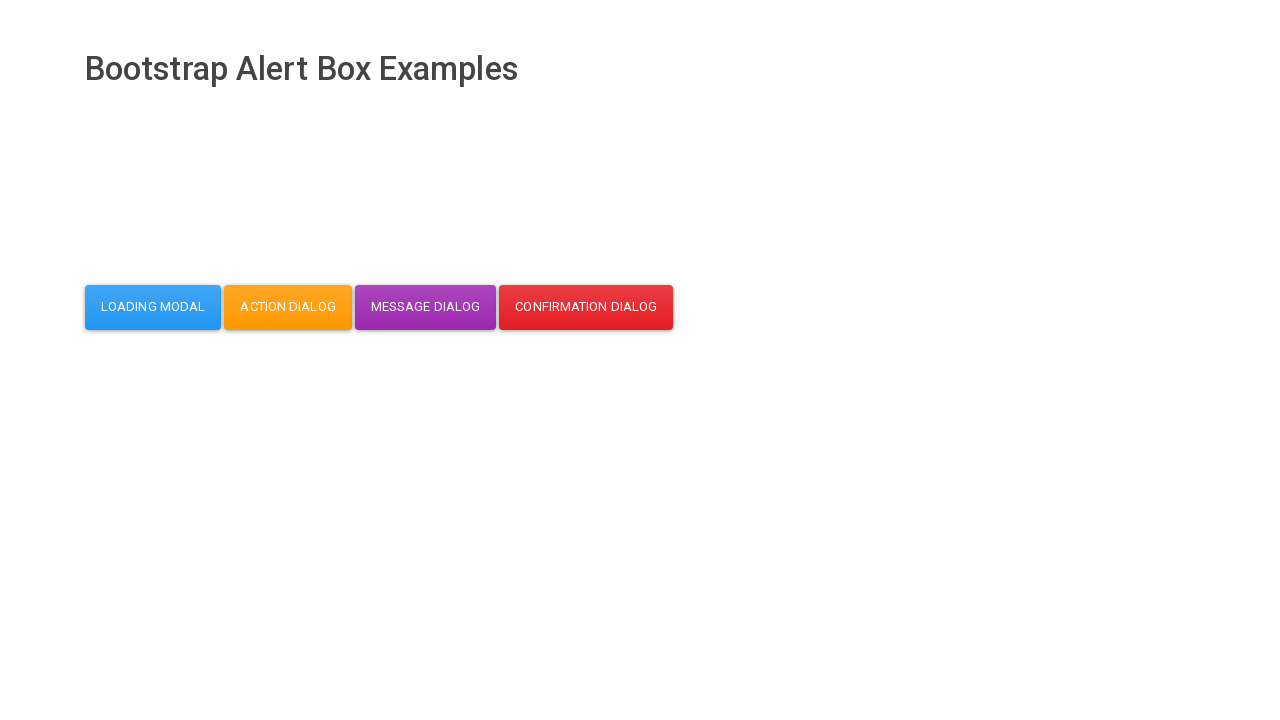

Clicked action dialog button at (288, 307) on button#action
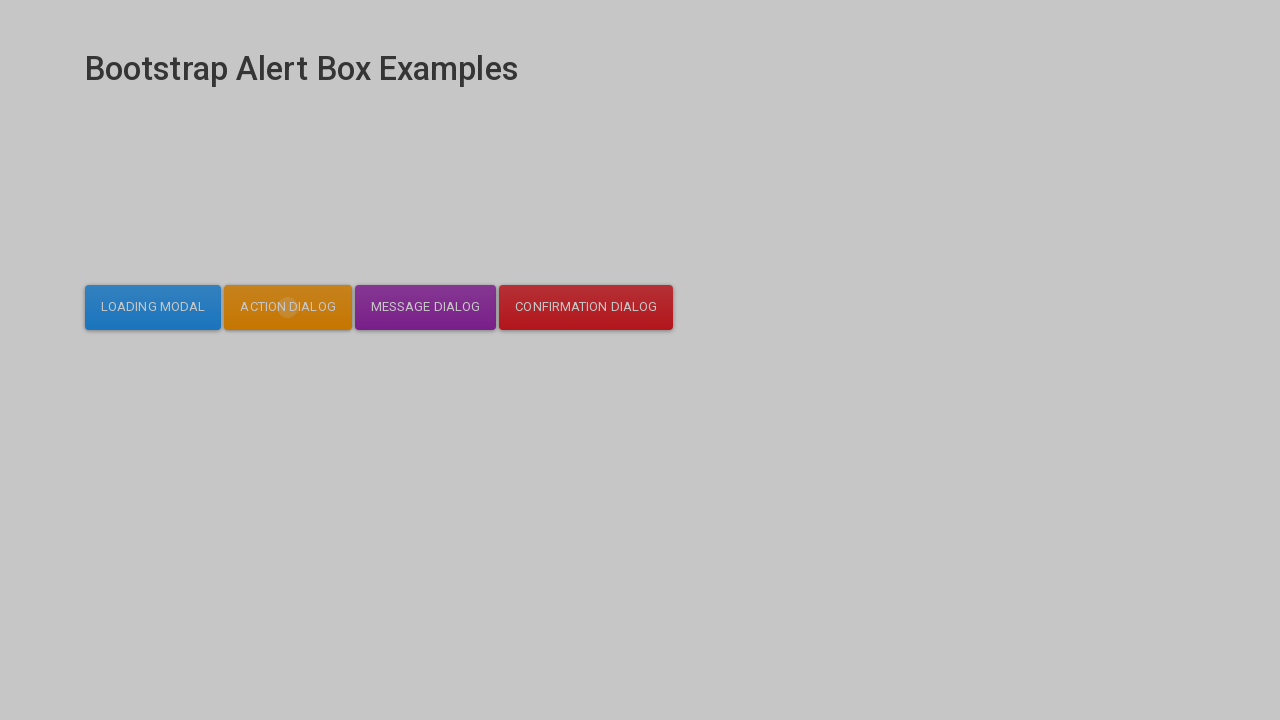

Modal dialog appeared and is now visible
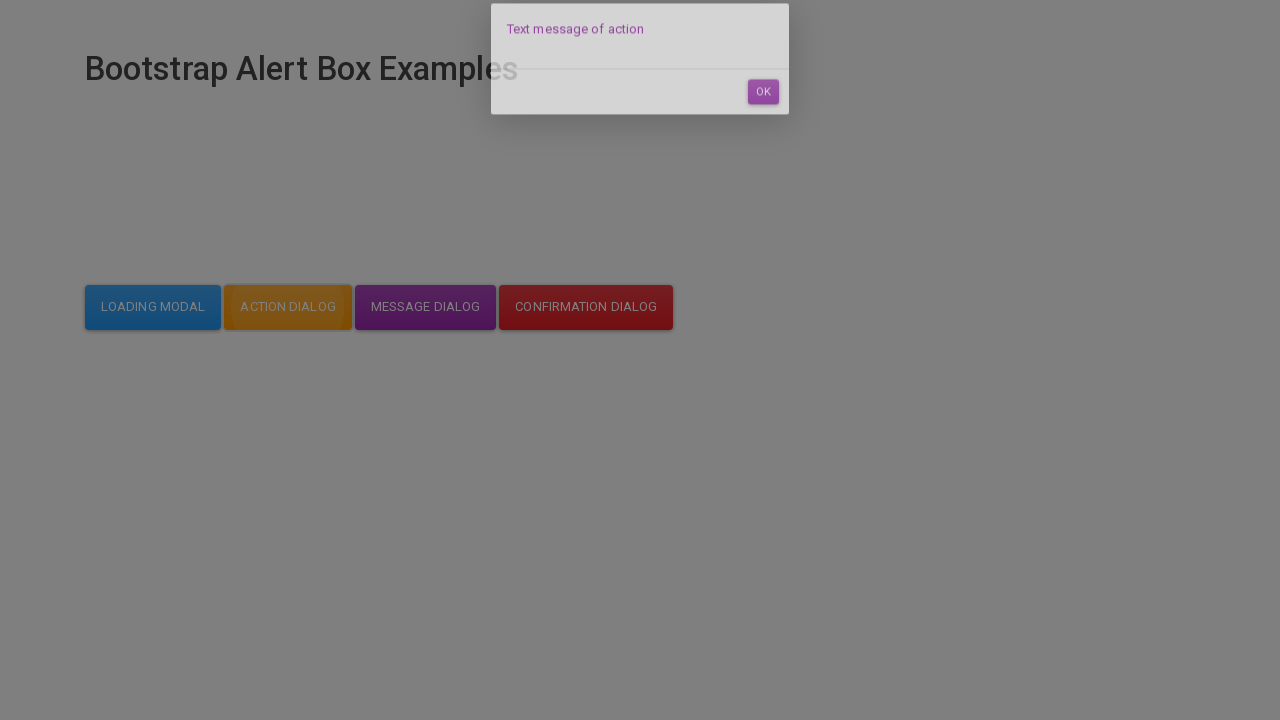

Clicked OK button in the modal dialog at (763, 117) on #dialog-mycodemyway-action
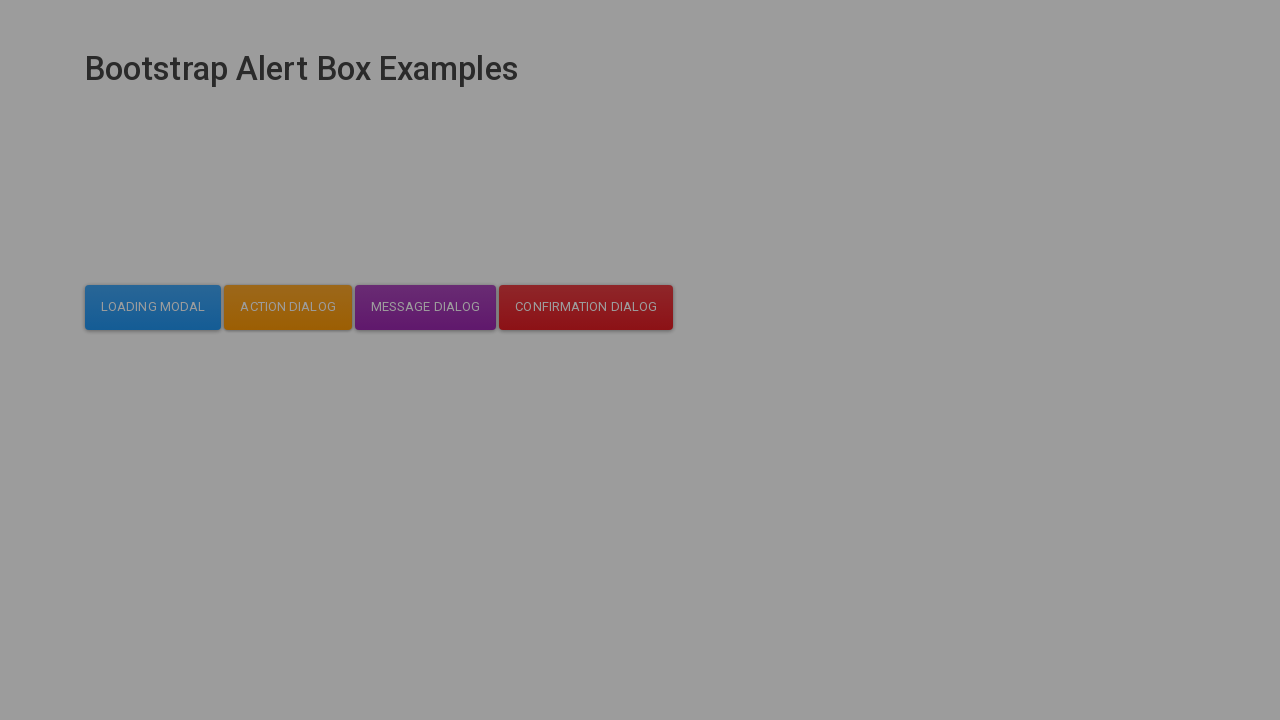

Set up handler to accept browser alert
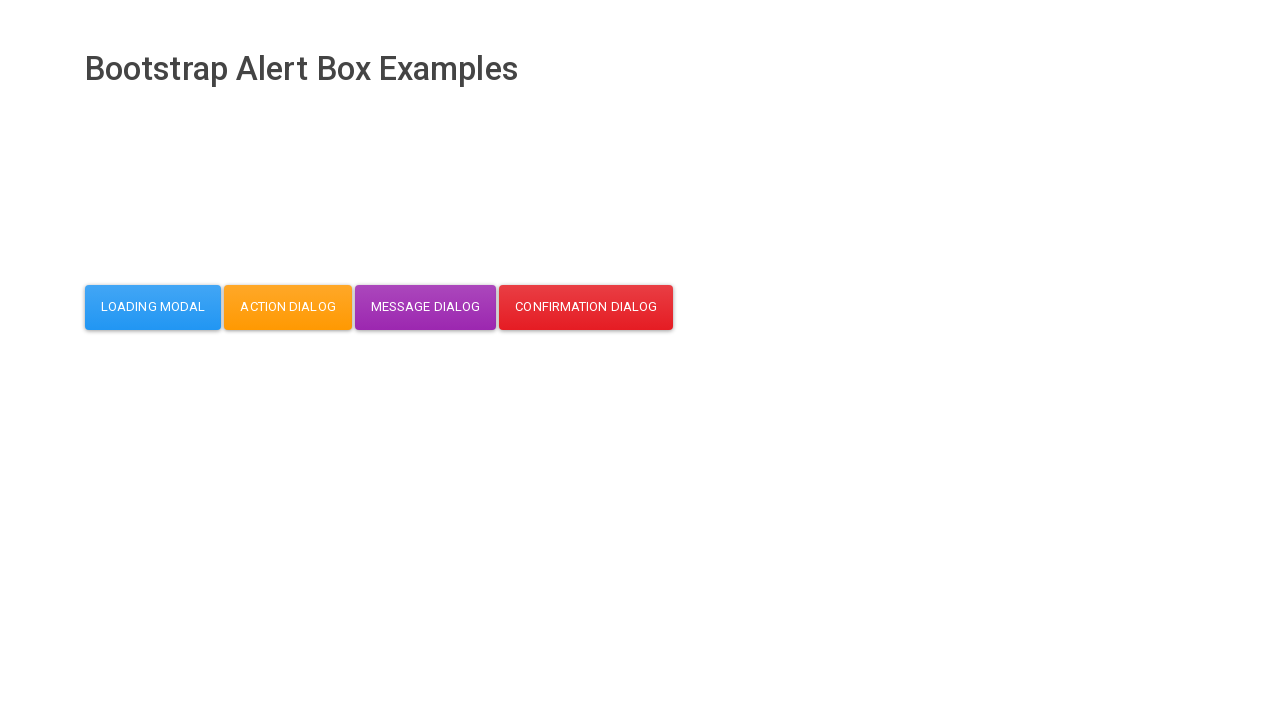

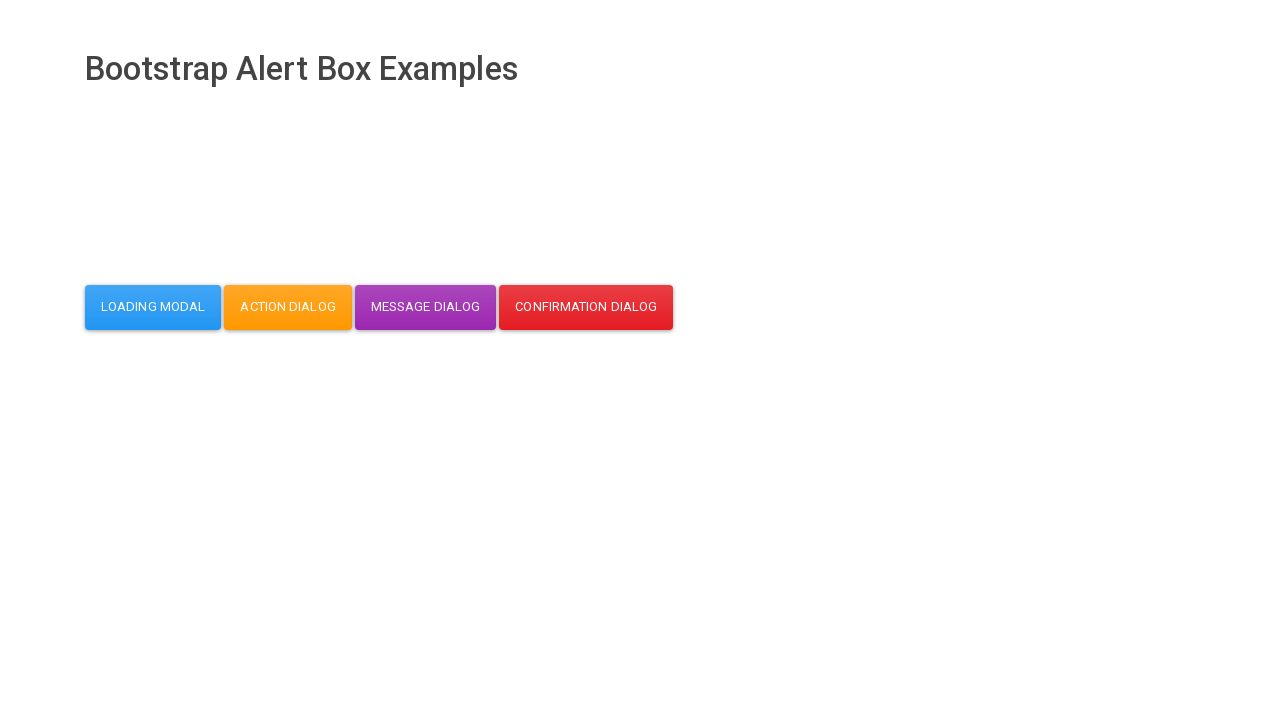